Tests A/B test opt-out by setting the opt-out cookie before visiting the A/B test page, then verifying it shows "No A/B Test".

Starting URL: http://the-internet.herokuapp.com

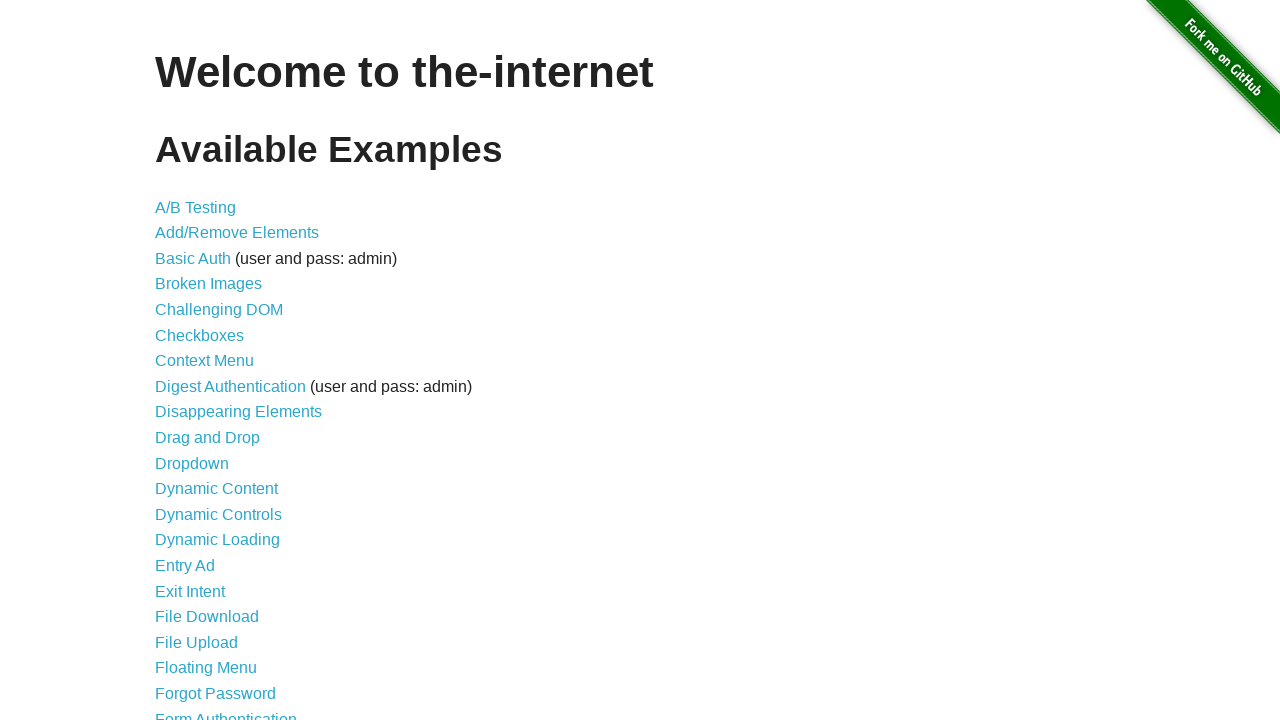

Added optimizelyOptOut cookie with value 'true' to the main domain
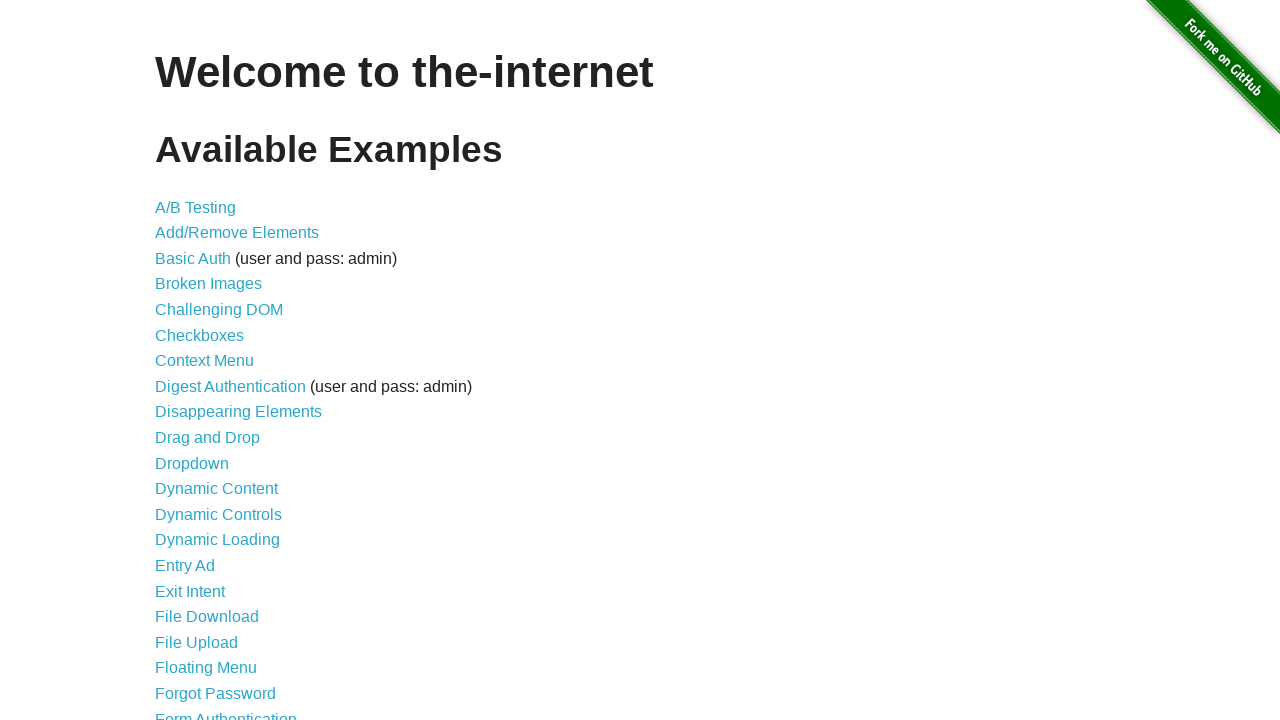

Navigated to A/B test page at http://the-internet.herokuapp.com/abtest
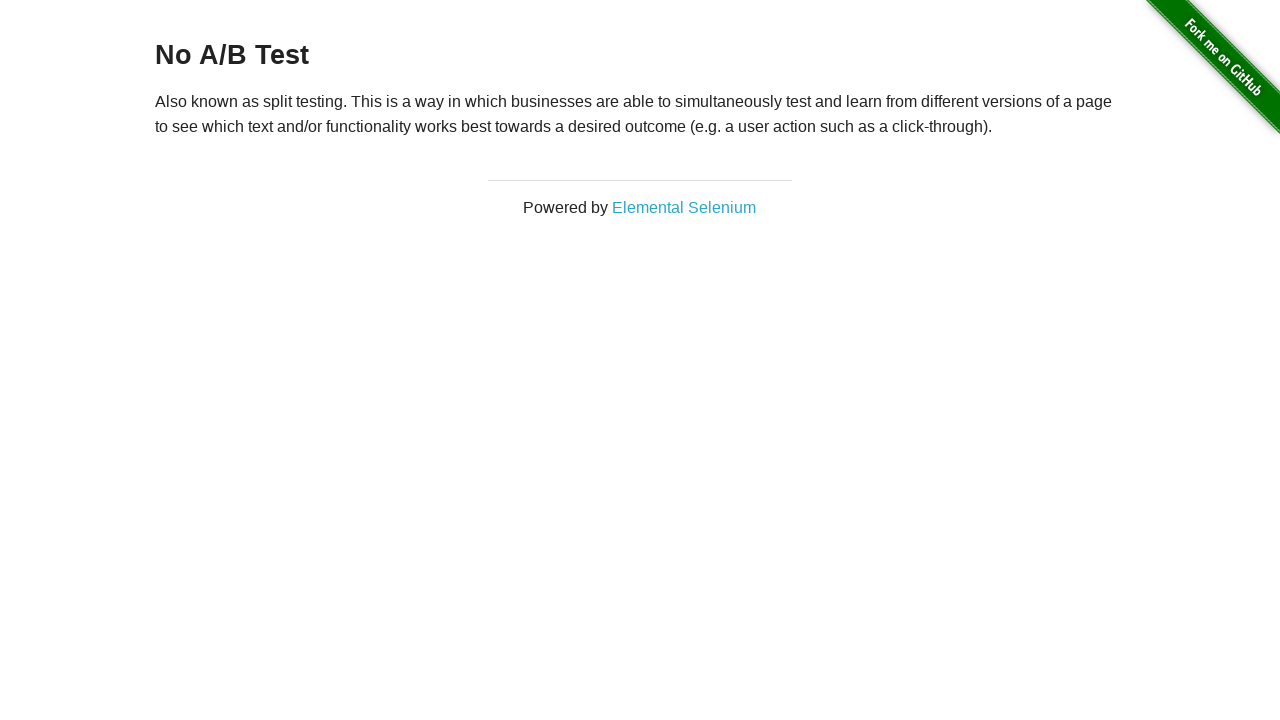

Waited for h3 heading to load on the page
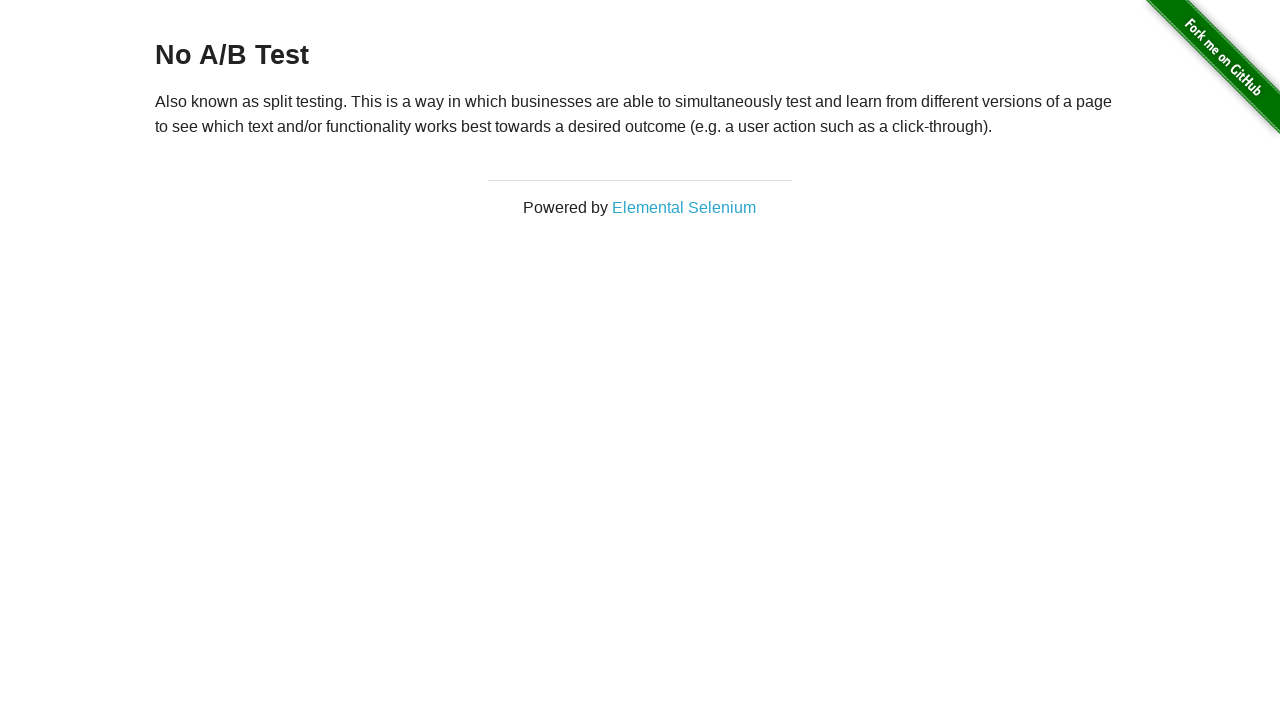

Verified h3 heading displays 'No A/B Test' - opt-out cookie working correctly
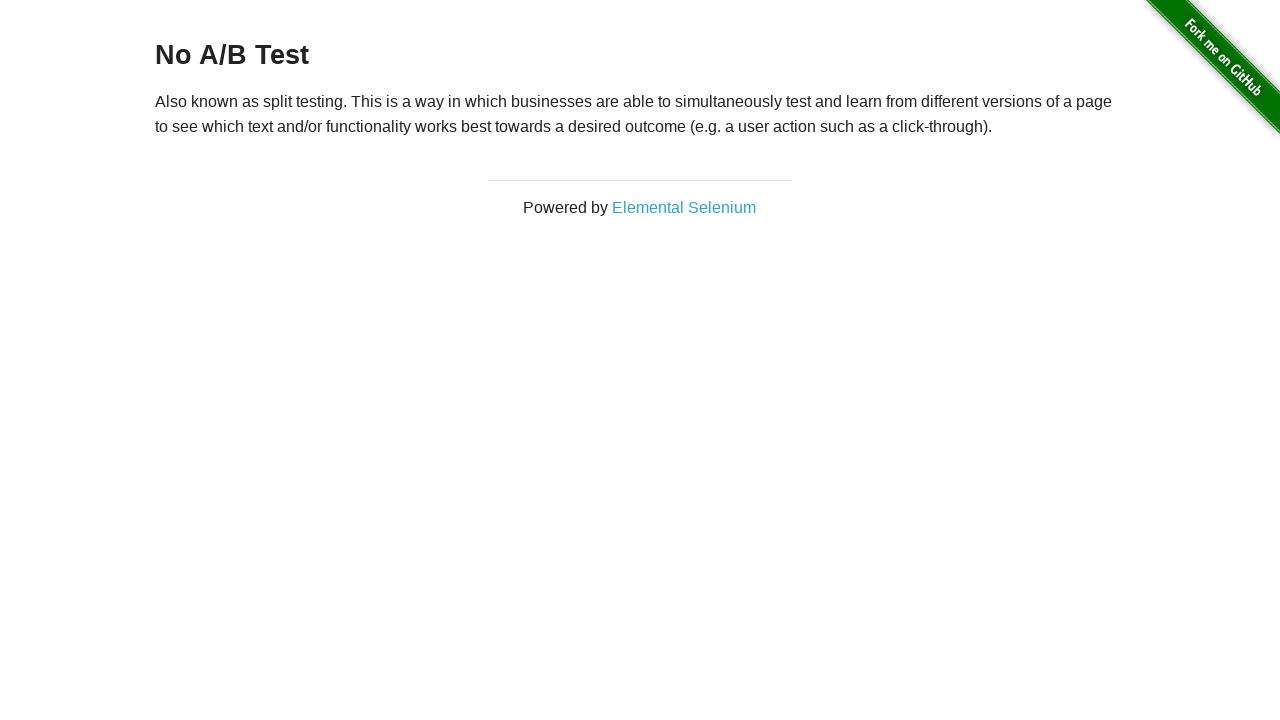

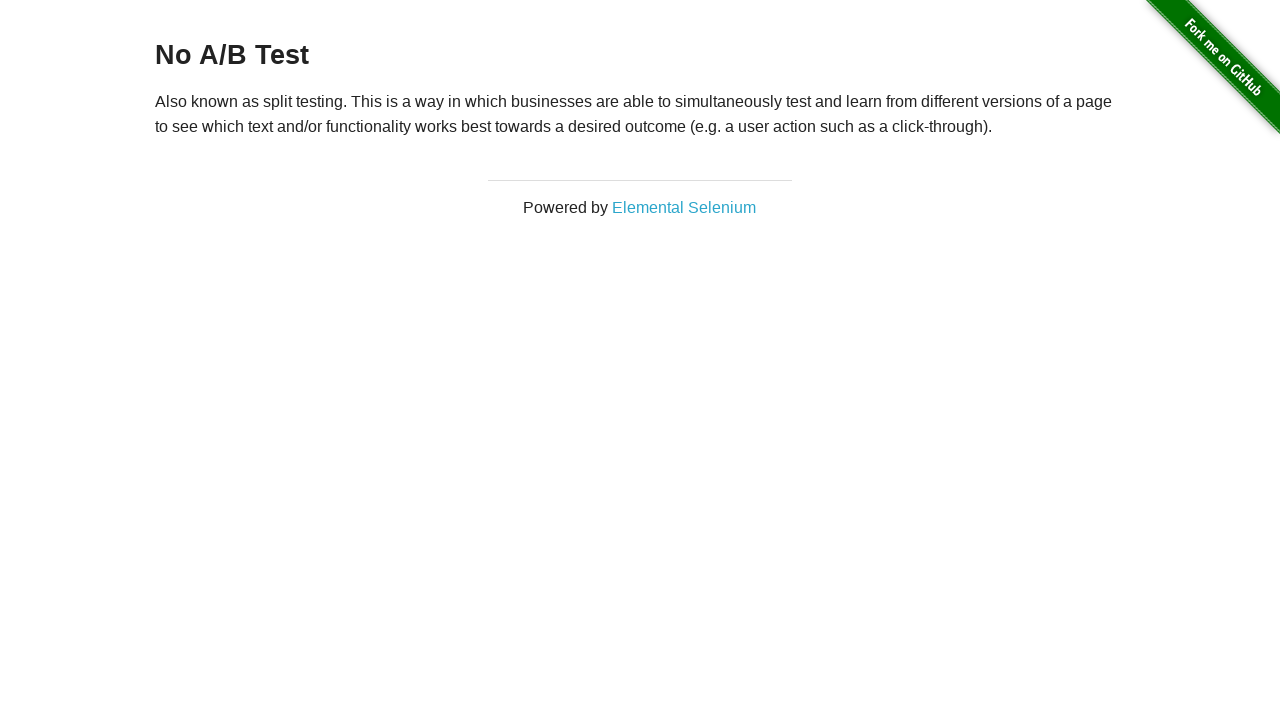